Tests iframe interaction by switching to an iframe, verifying text visibility, then switching back to parent frame to click a link

Starting URL: https://the-internet.herokuapp.com/iframe

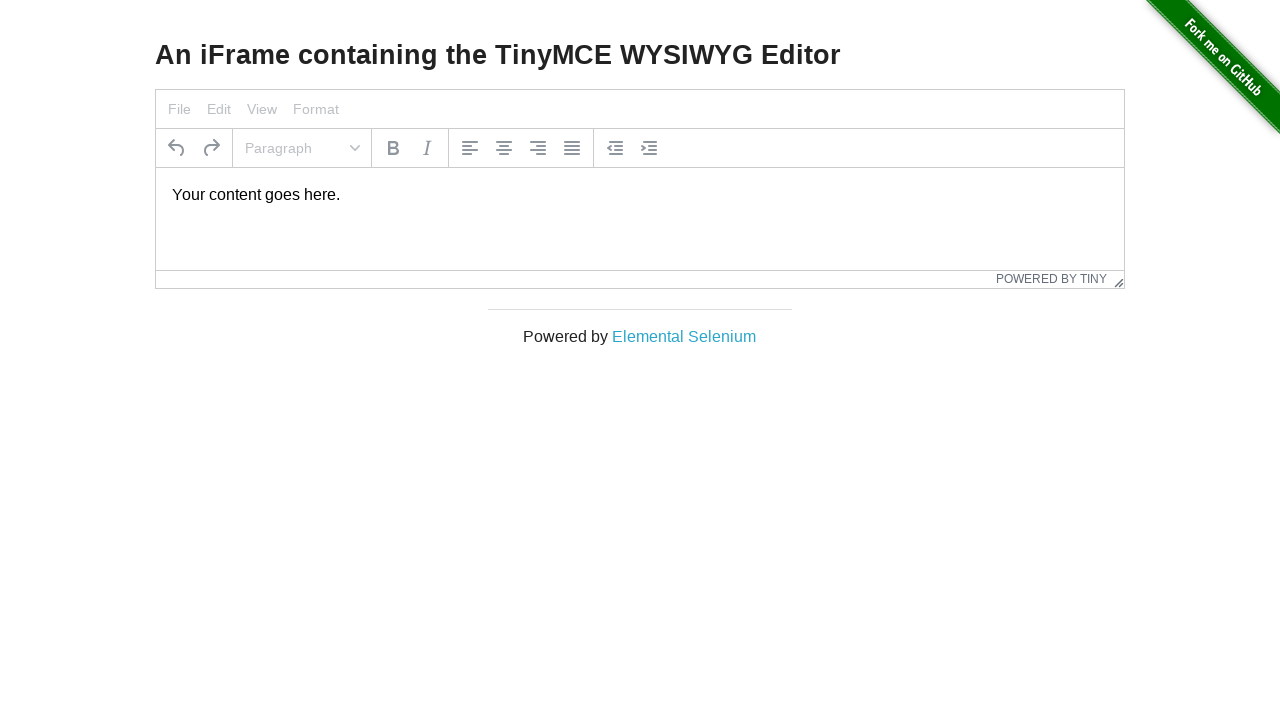

Located iframe with ID 'mce_0_ifr'
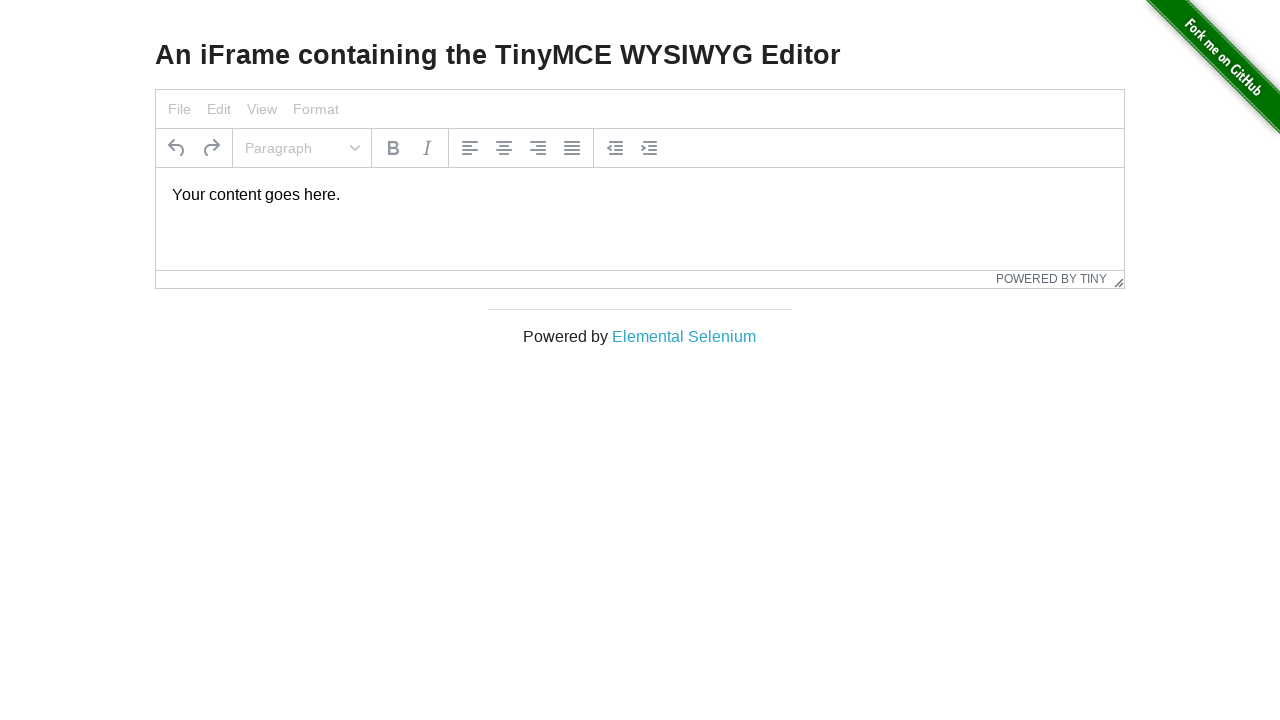

Located paragraph element within iframe
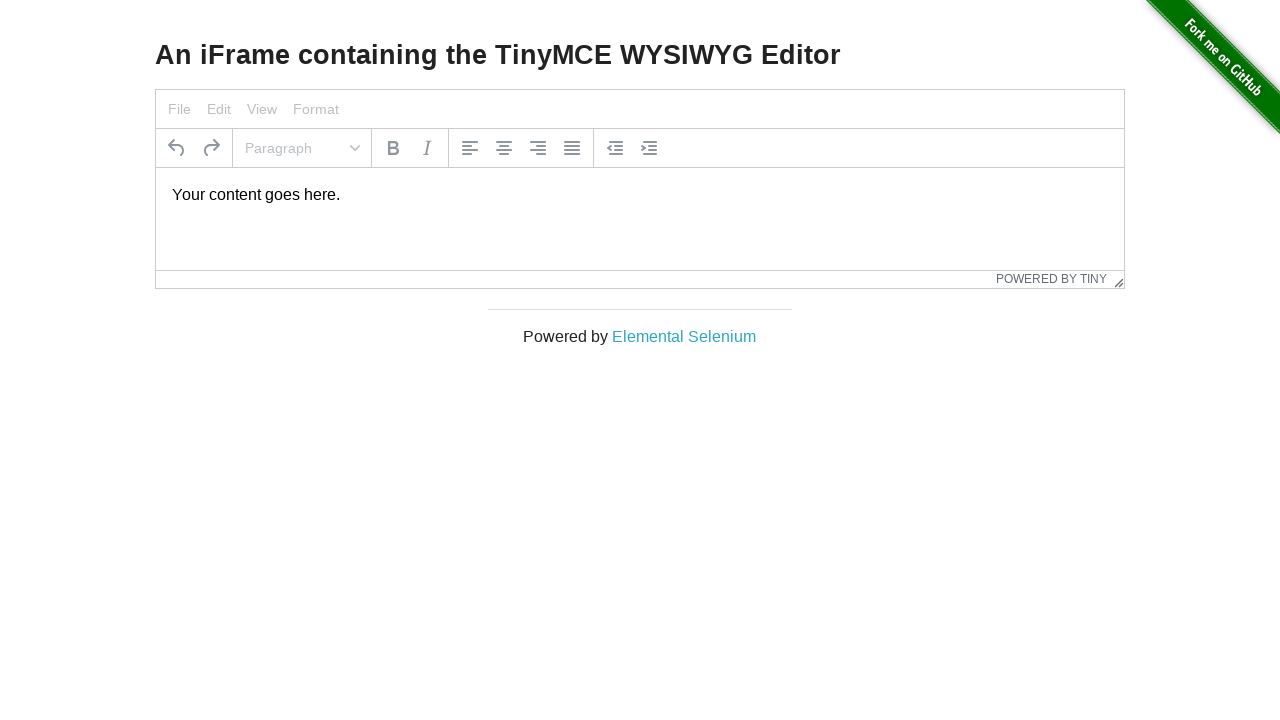

Verified that text element is visible in iframe
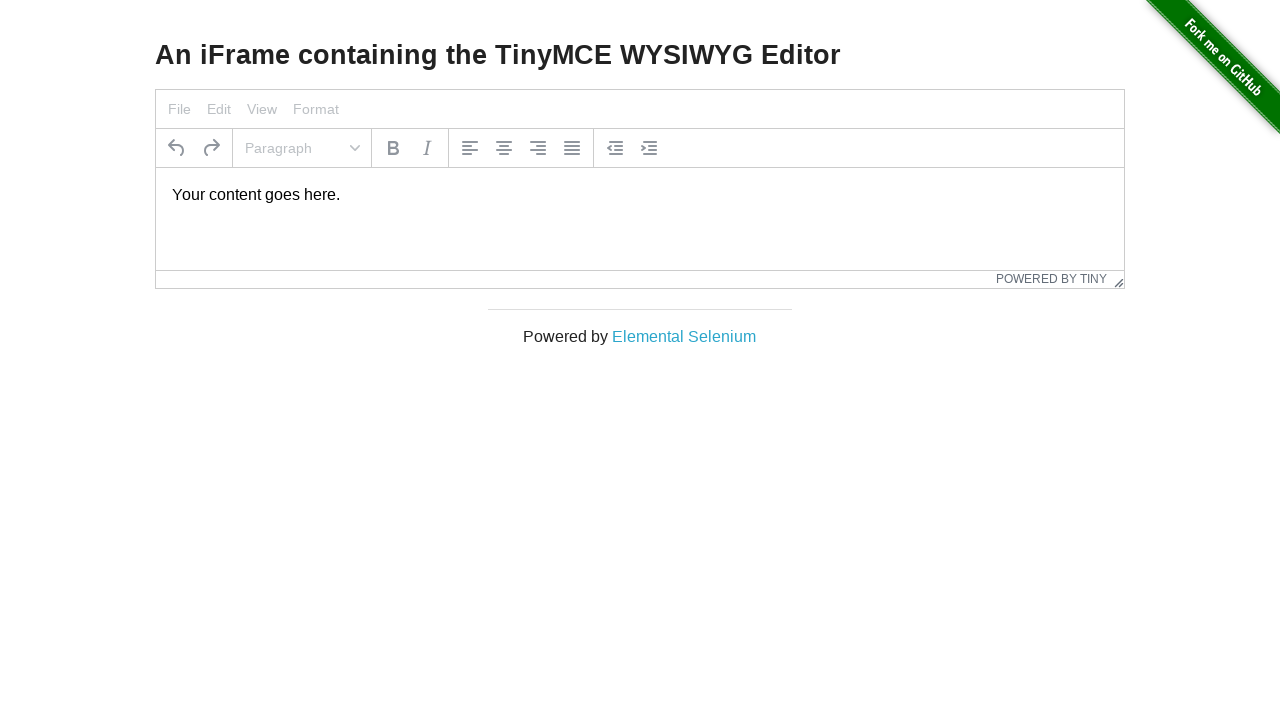

Clicked 'Elemental Selenium' link in main frame at (684, 336) on text=Elemental Selenium
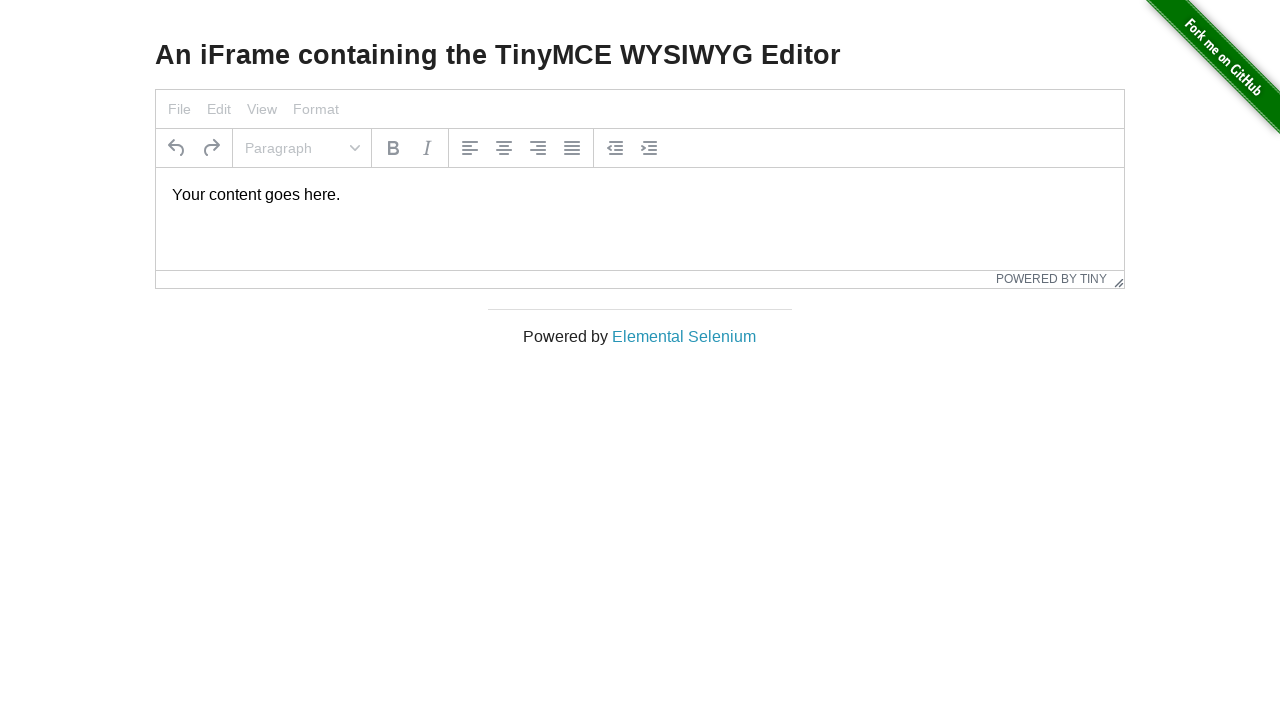

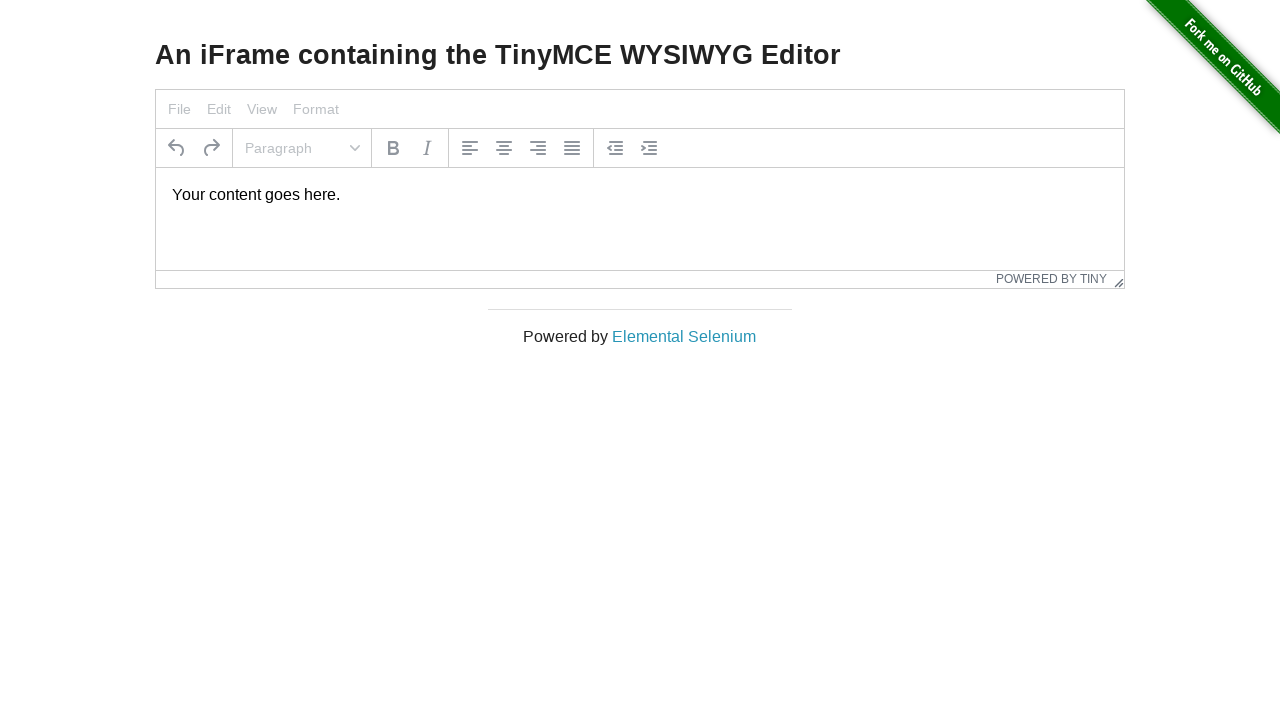